Navigates to ilovepdf.com and clicks on a PDF tool option, then clicks on the file picker button to initiate file selection.

Starting URL: https://www.ilovepdf.com/

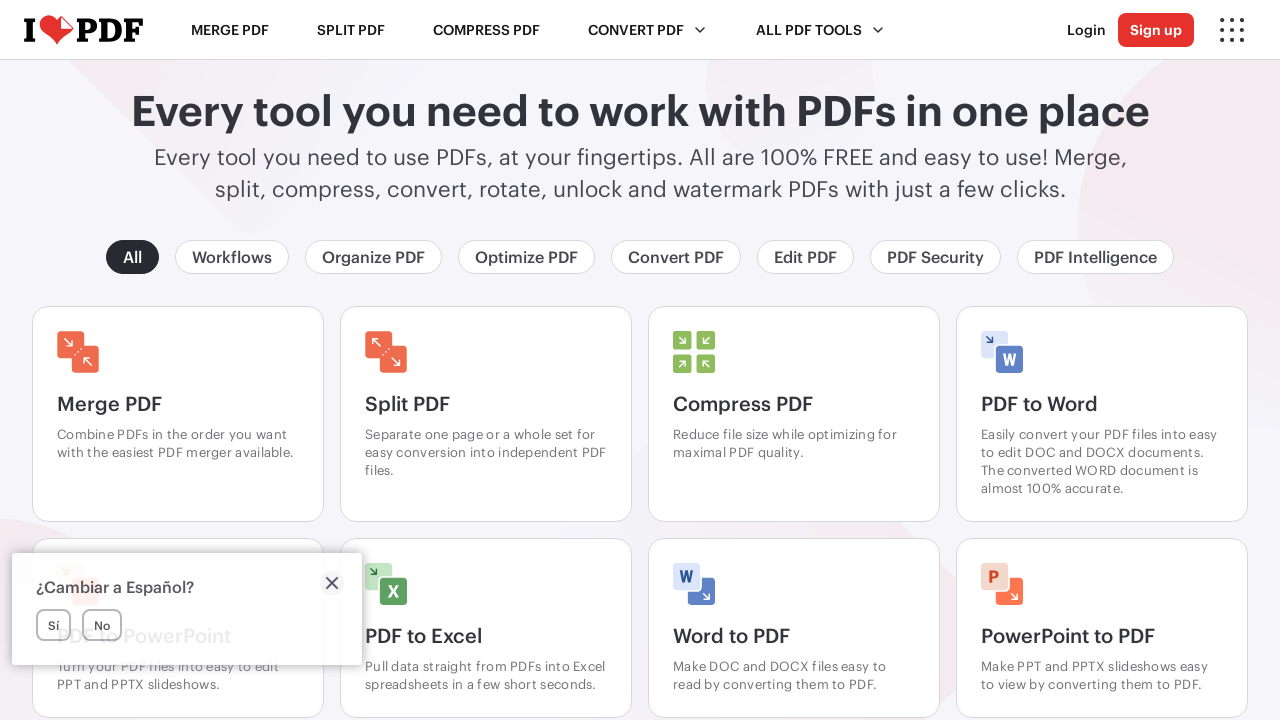

Navigated to https://www.ilovepdf.com/
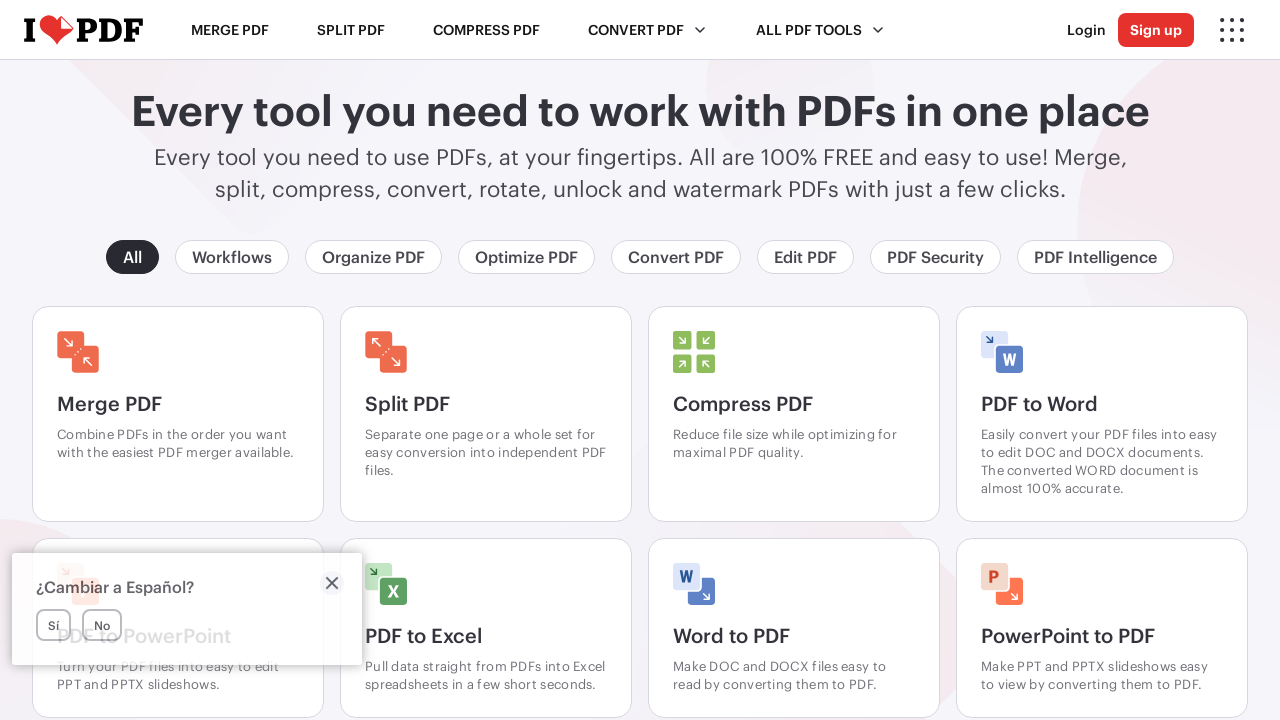

Clicked on a PDF tool option (6th tool in grid) at (486, 628) on div.tools a >> nth=5
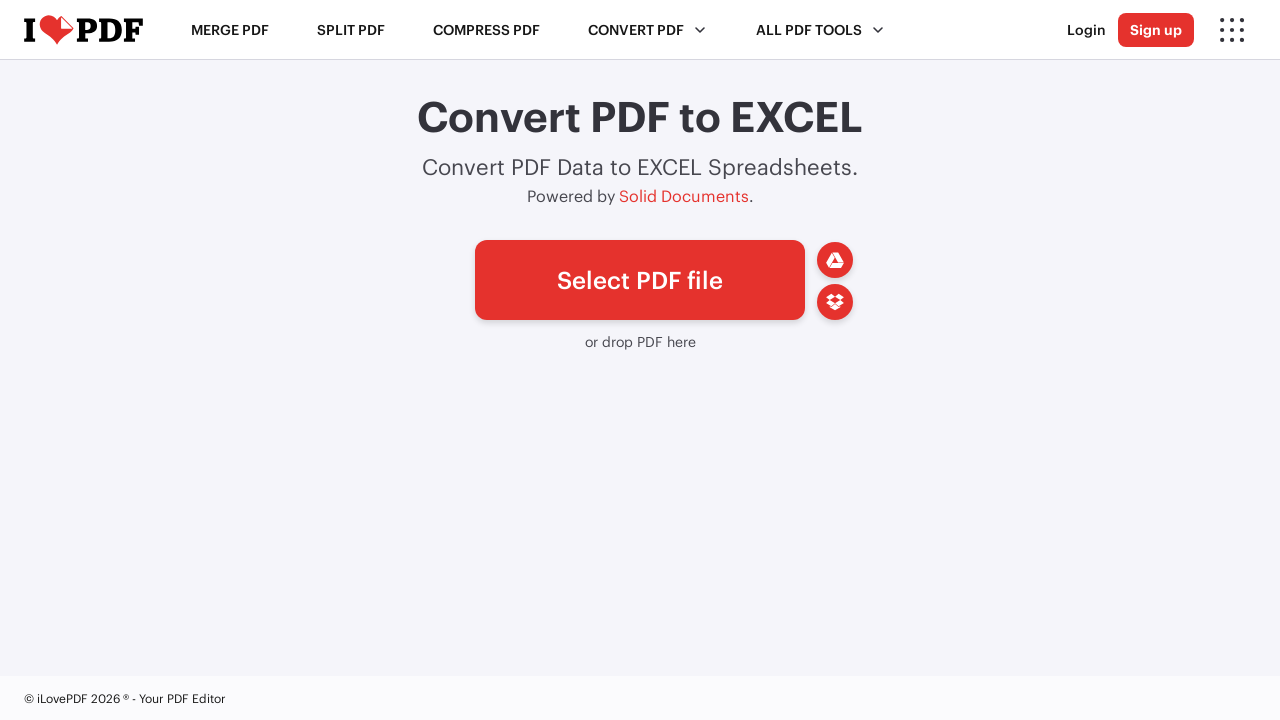

Page loaded (domcontentloaded state)
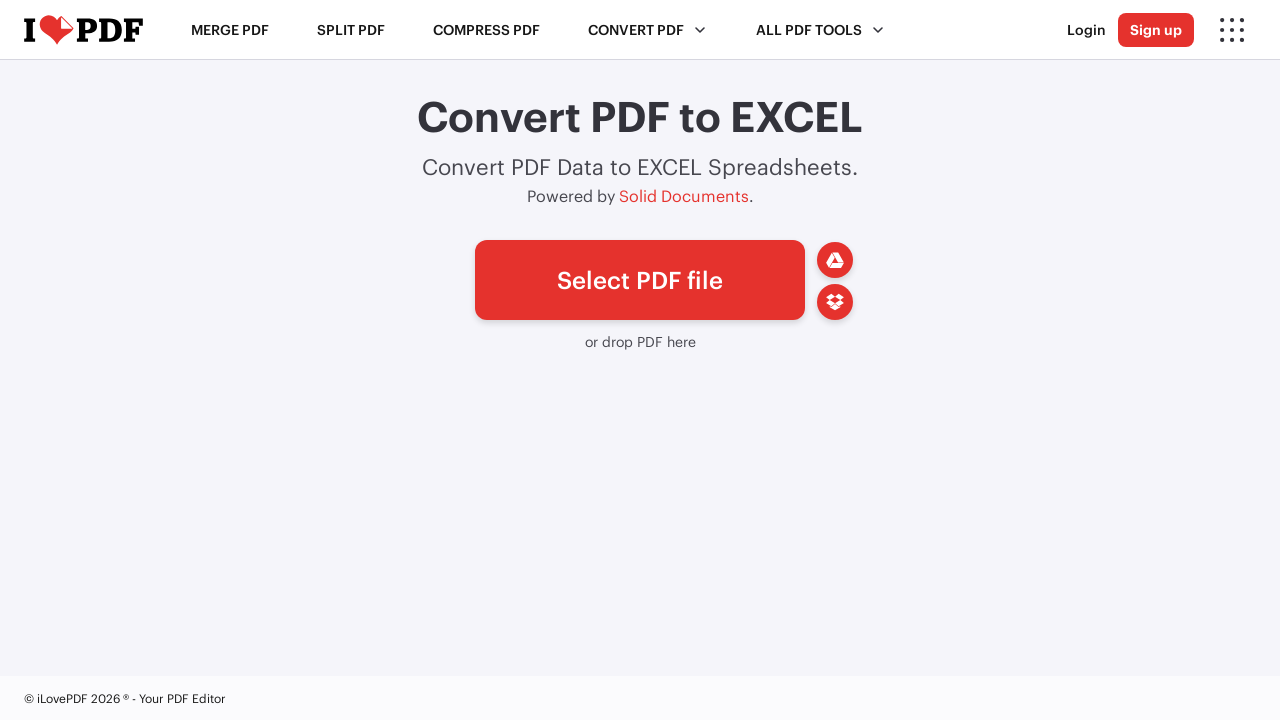

Clicked on file picker button to initiate file selection at (640, 280) on #pickfiles
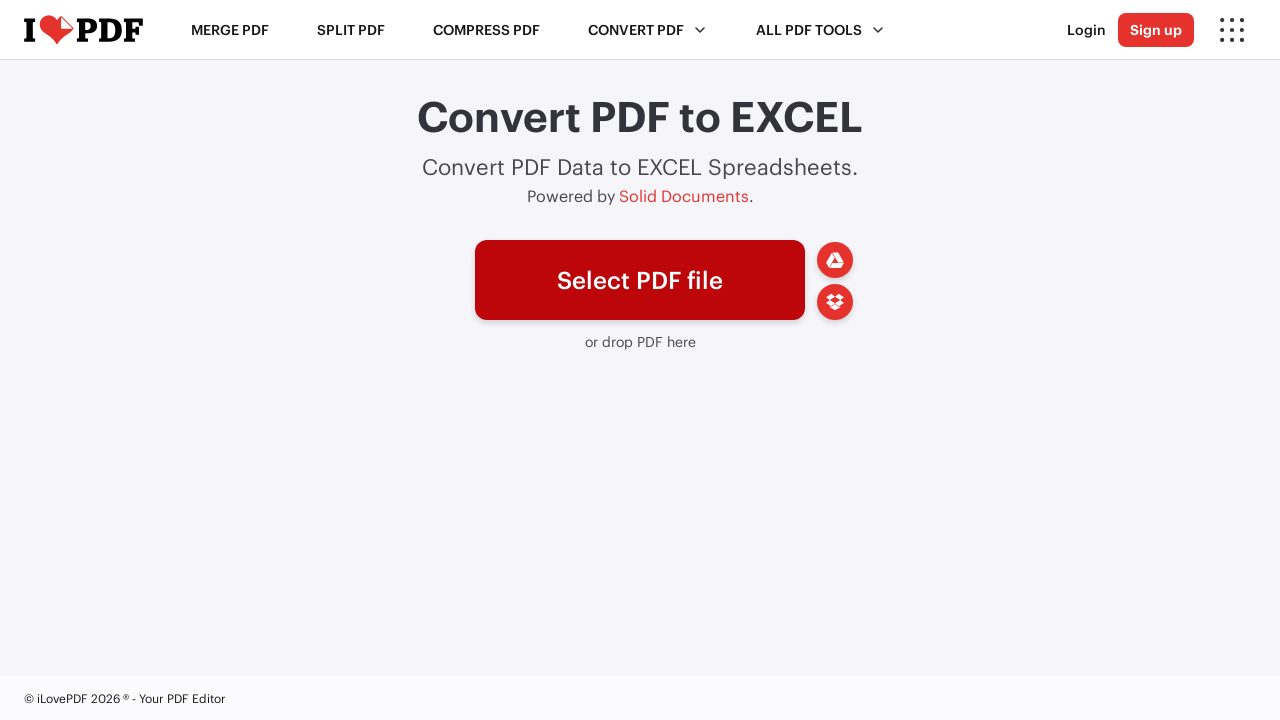

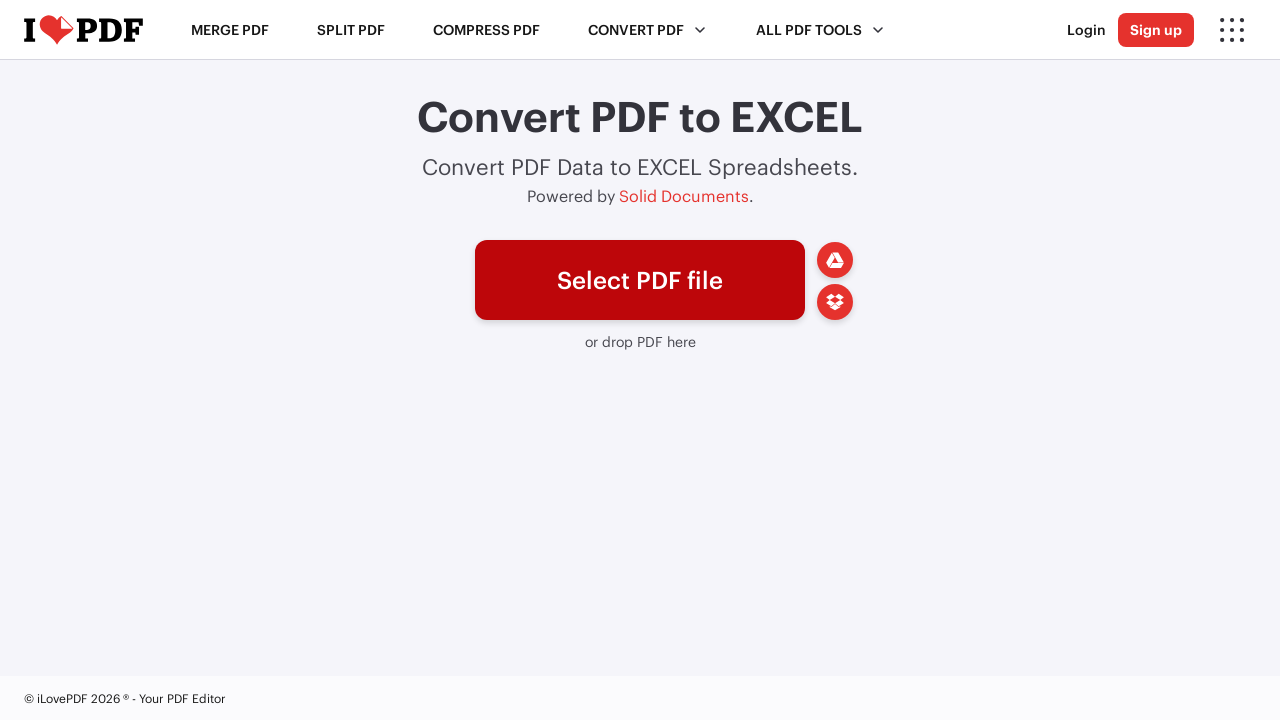